Tests a practice form by filling in name, email, password fields, selecting gender from dropdown, clicking checkbox and radio button, and submitting the form

Starting URL: https://rahulshettyacademy.com/angularpractice/

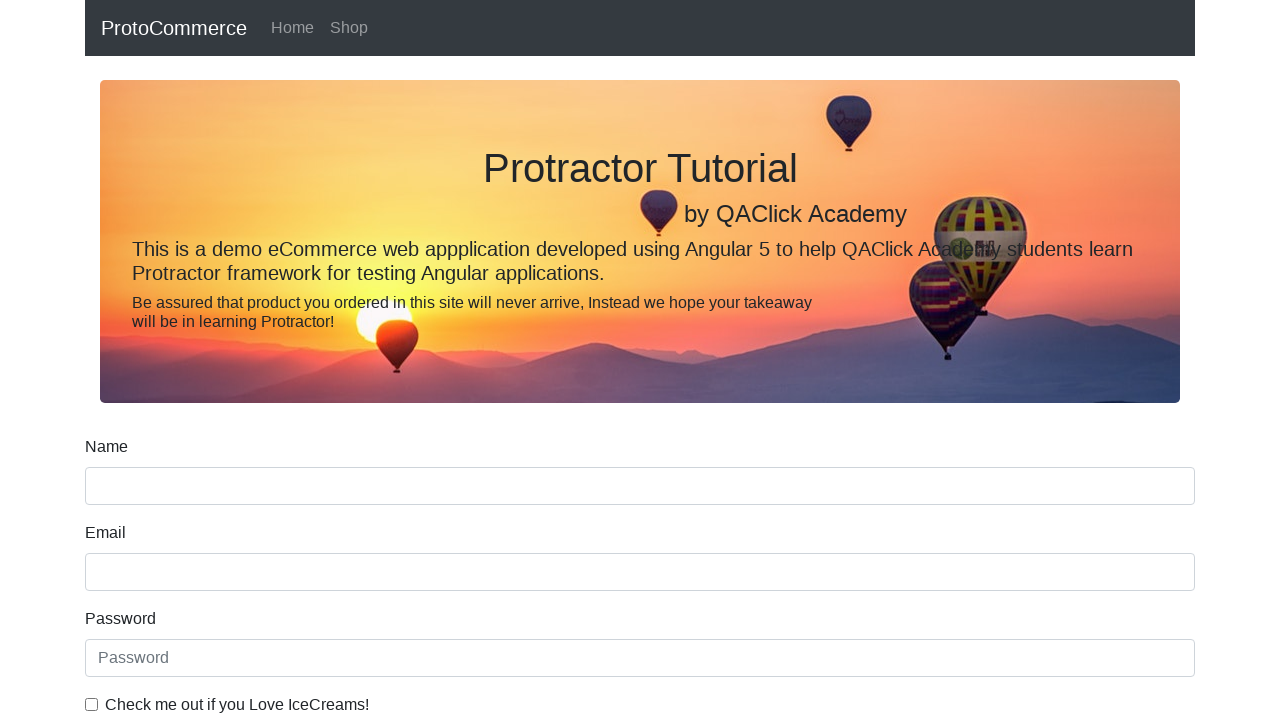

Filled name field with 'Maria Rodriguez' on input[name='name']
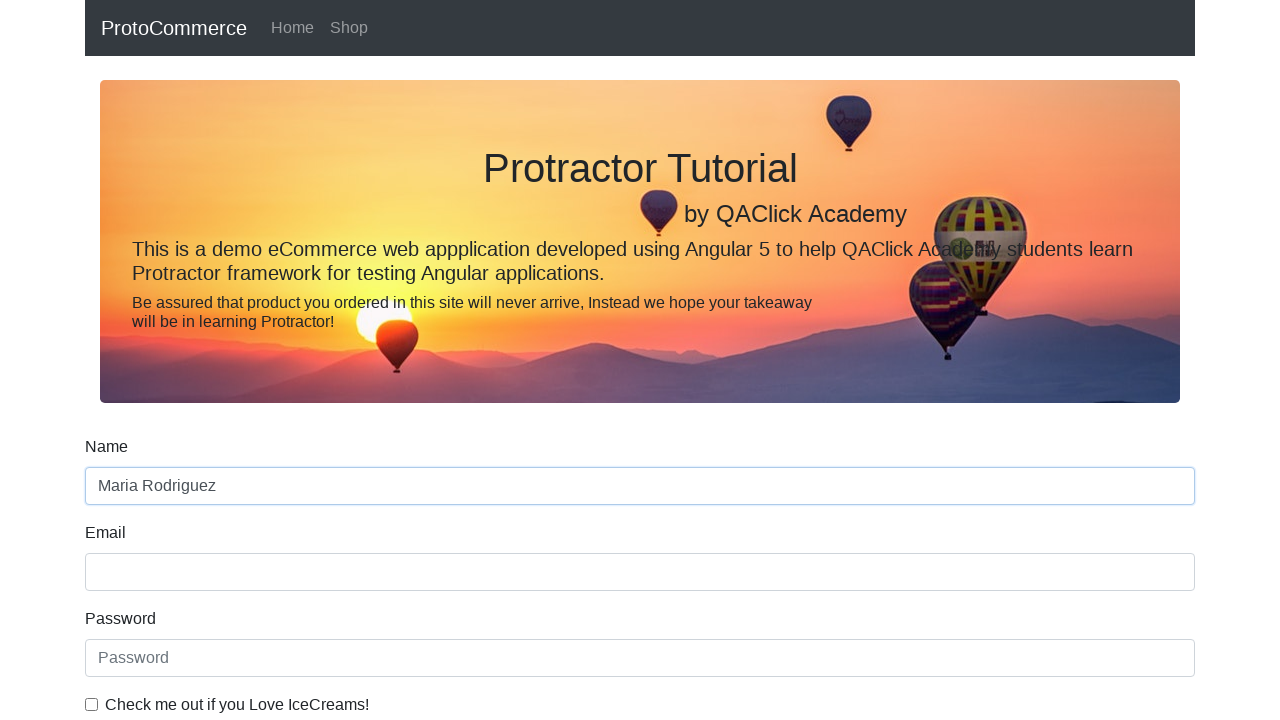

Filled email field with 'maria.rodriguez@example.com' on input[name='email']
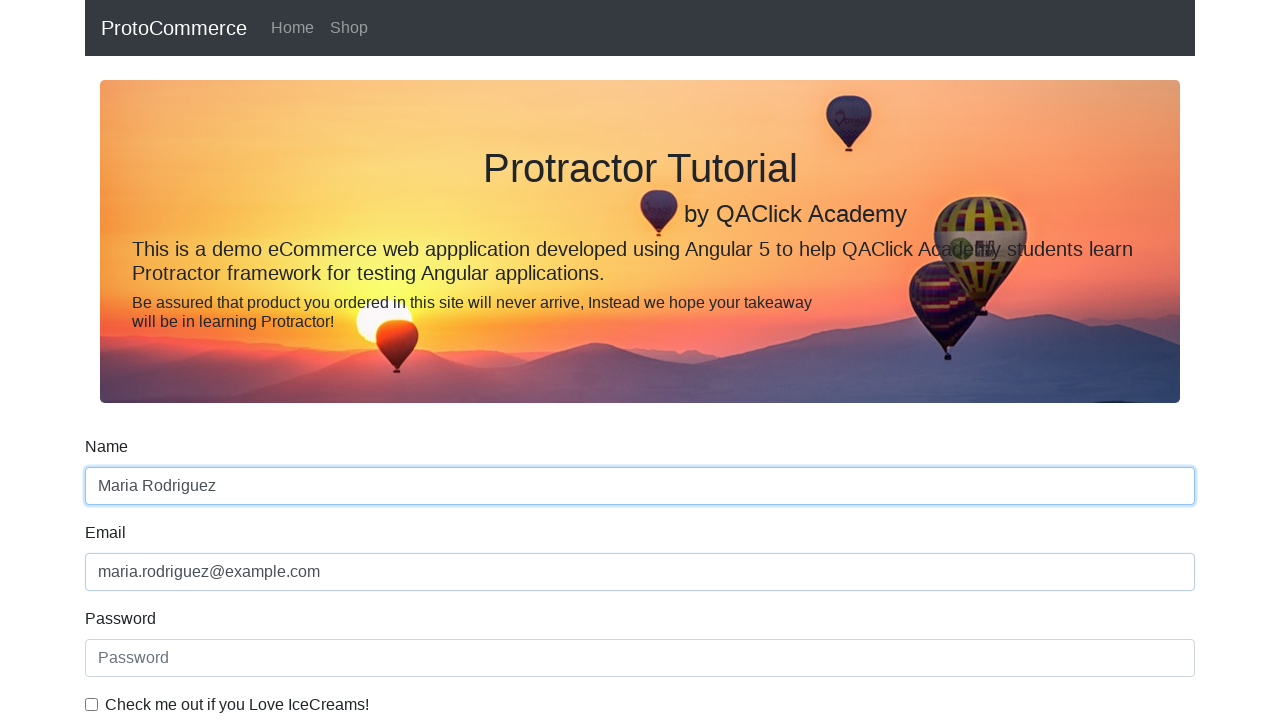

Filled password field with 'SecurePass123' on input#exampleInputPassword1
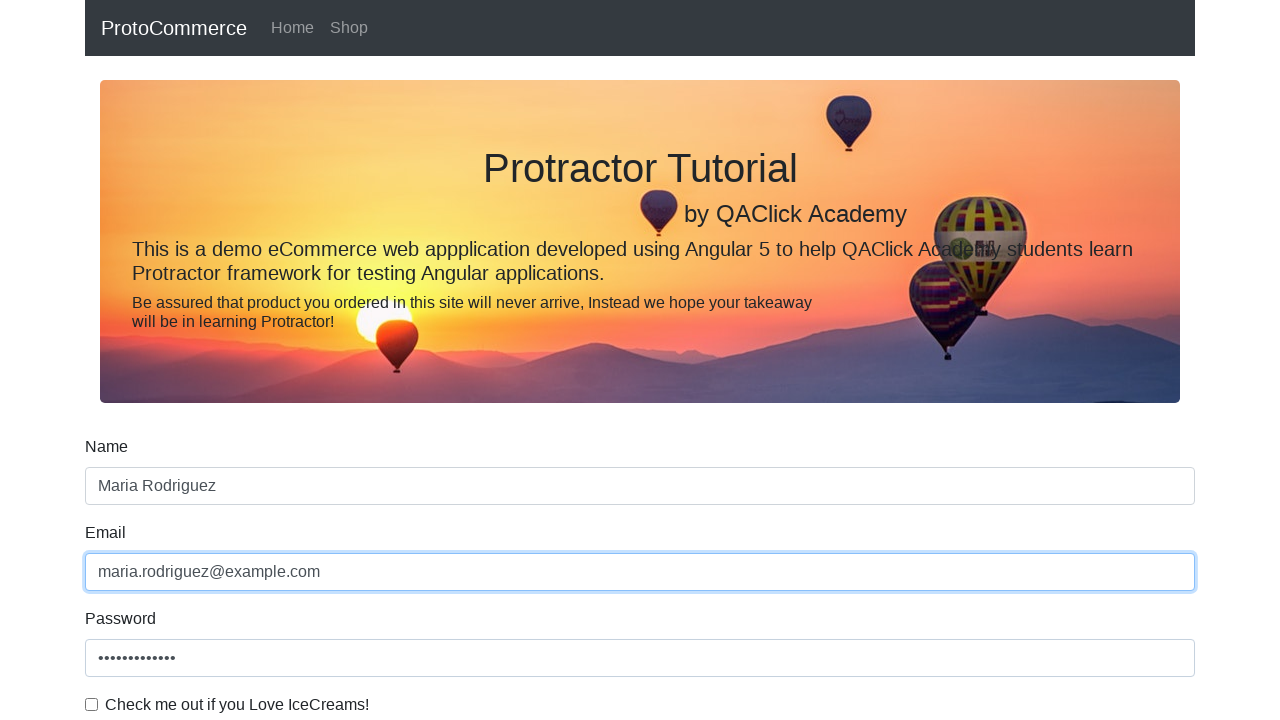

Clicked checkbox for form agreement at (92, 704) on #exampleCheck1
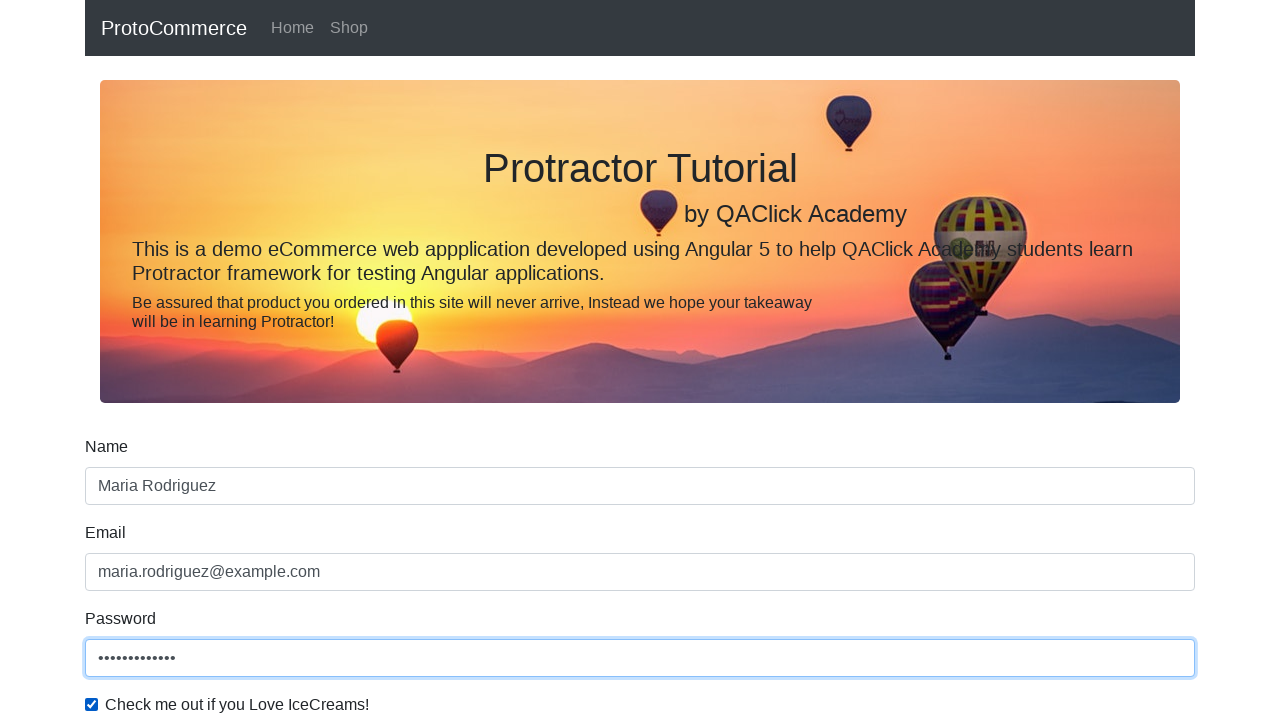

Selected 'Female' from gender dropdown on #exampleFormControlSelect1
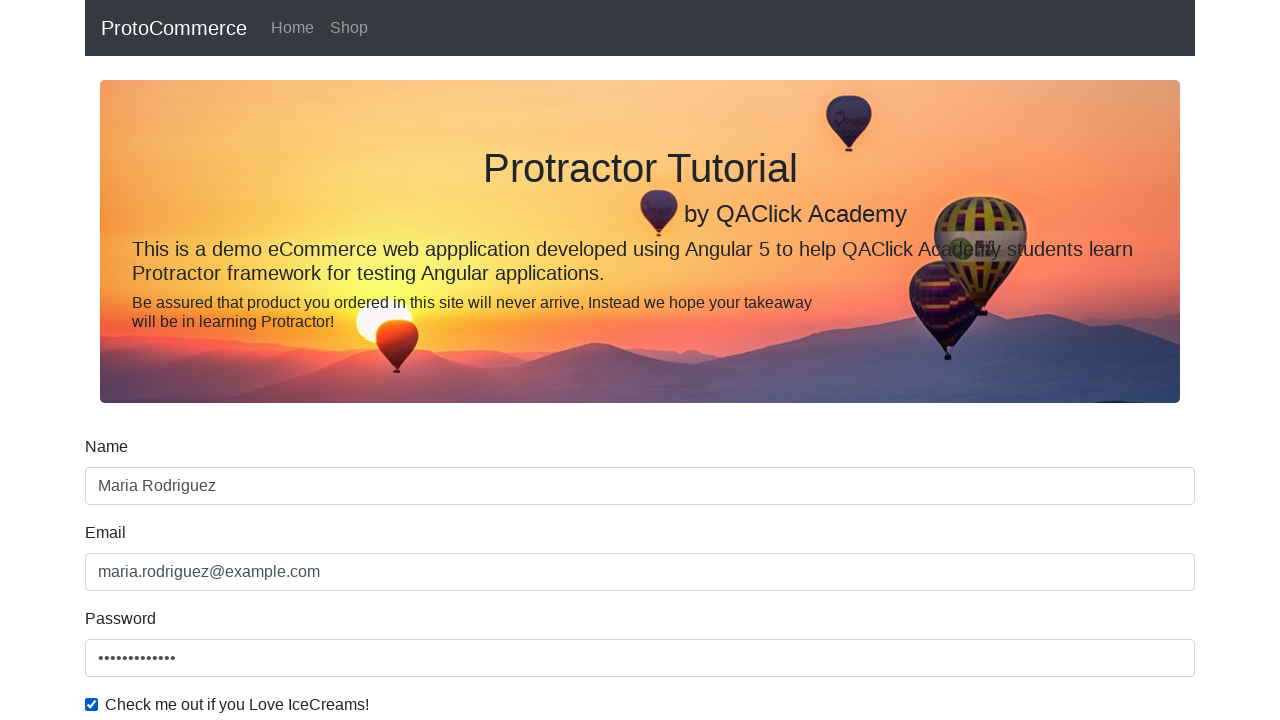

Clicked student radio button at (238, 360) on #inlineRadio1
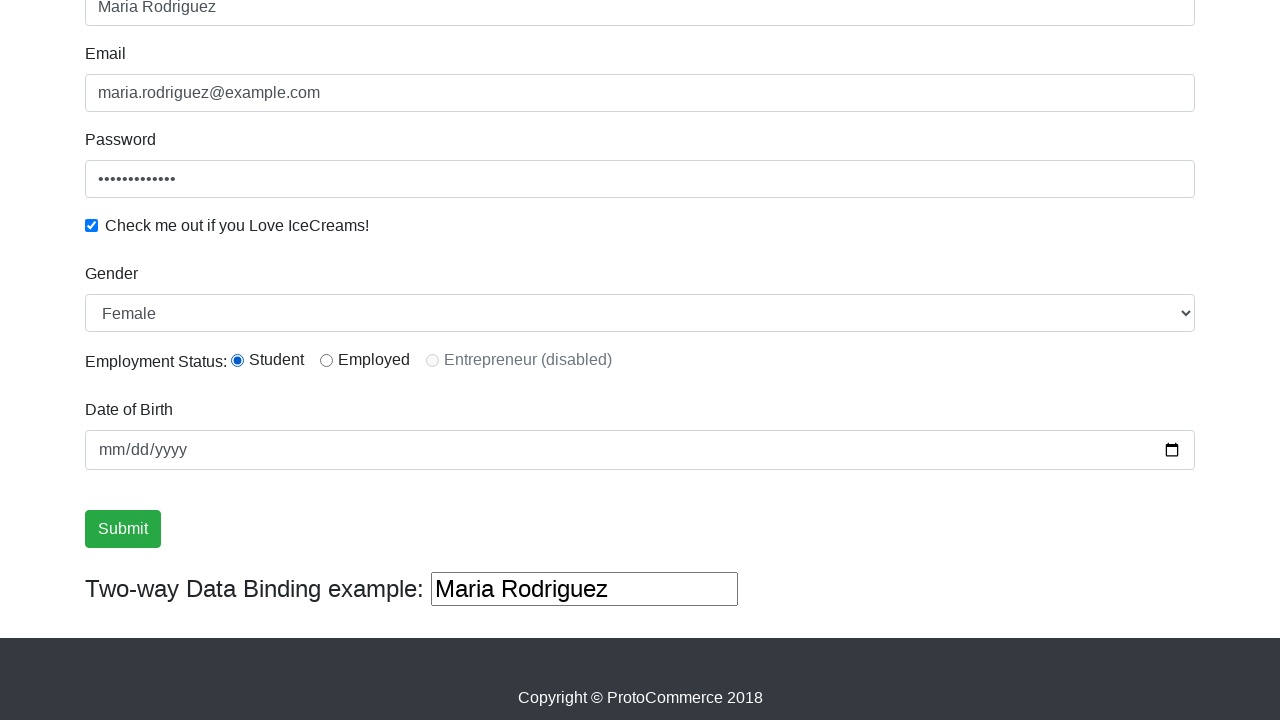

Clicked birthday field at (640, 450) on input[name='bday']
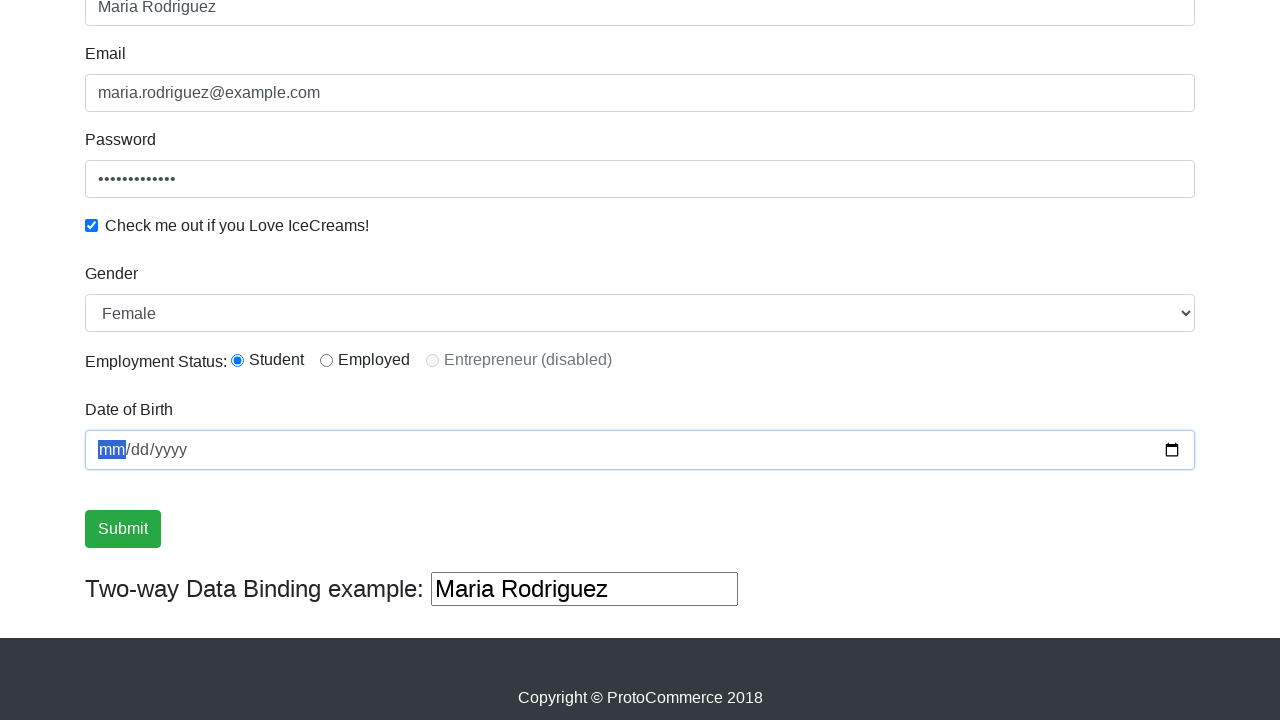

Clicked submit button to submit the practice form at (123, 529) on input.btn.btn-success
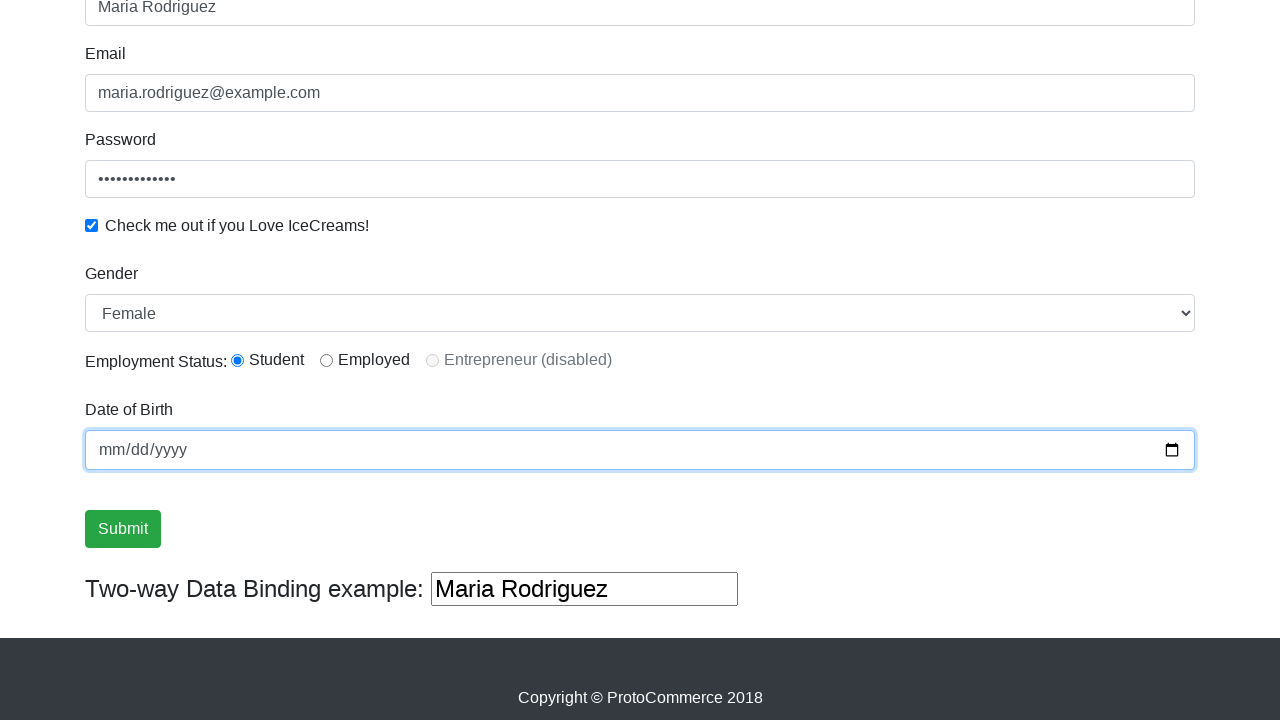

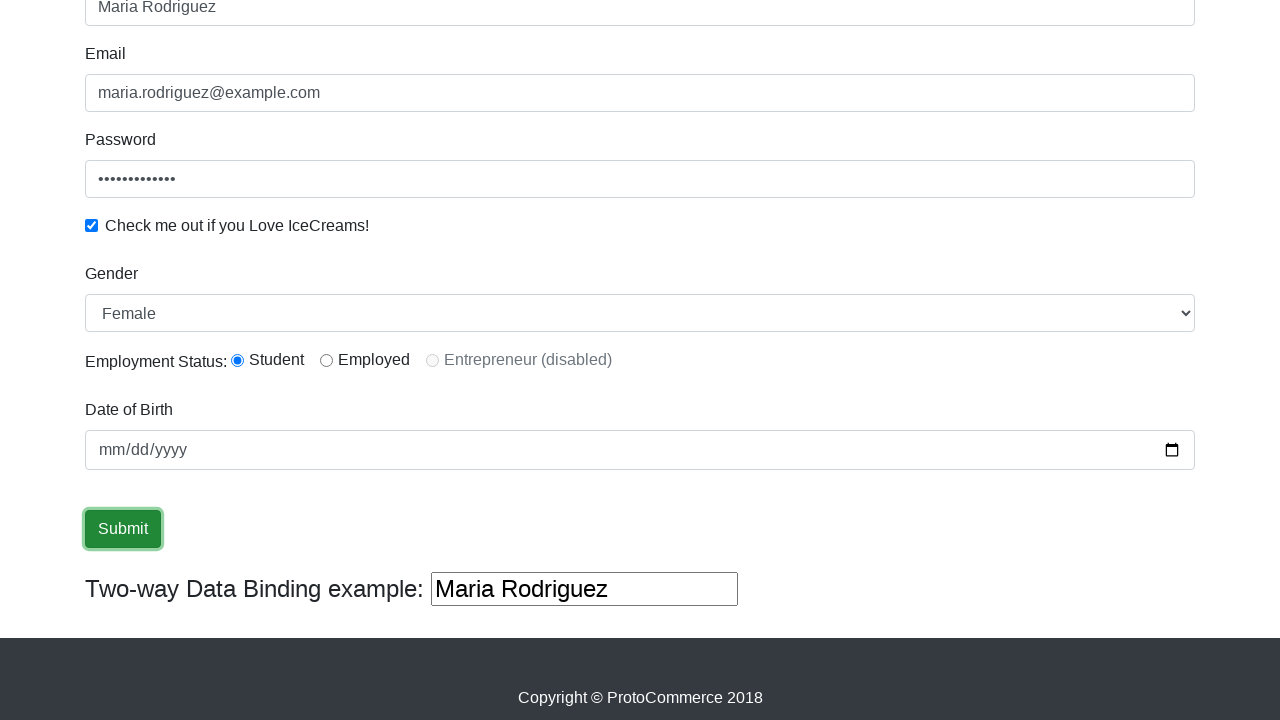